Navigates to the Checkboxes page and unchecks both checkboxes to ensure they are deselected

Starting URL: https://the-internet.herokuapp.com/

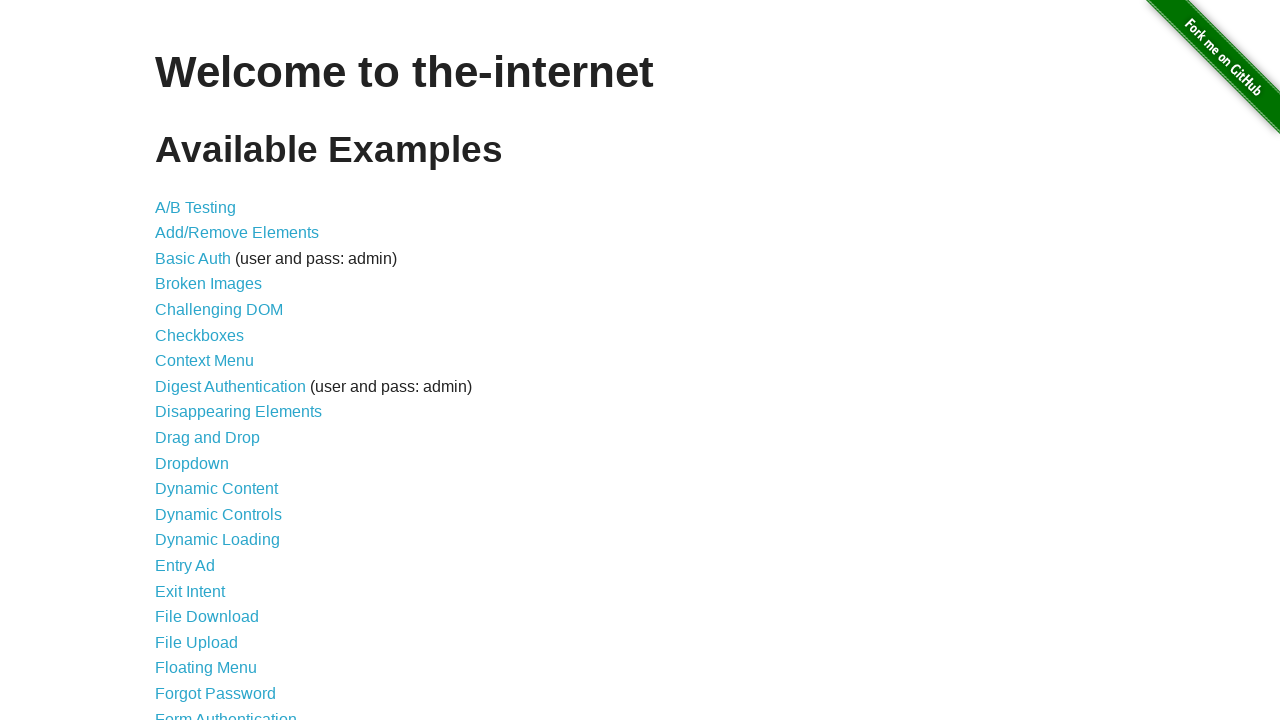

Waited for page header to load
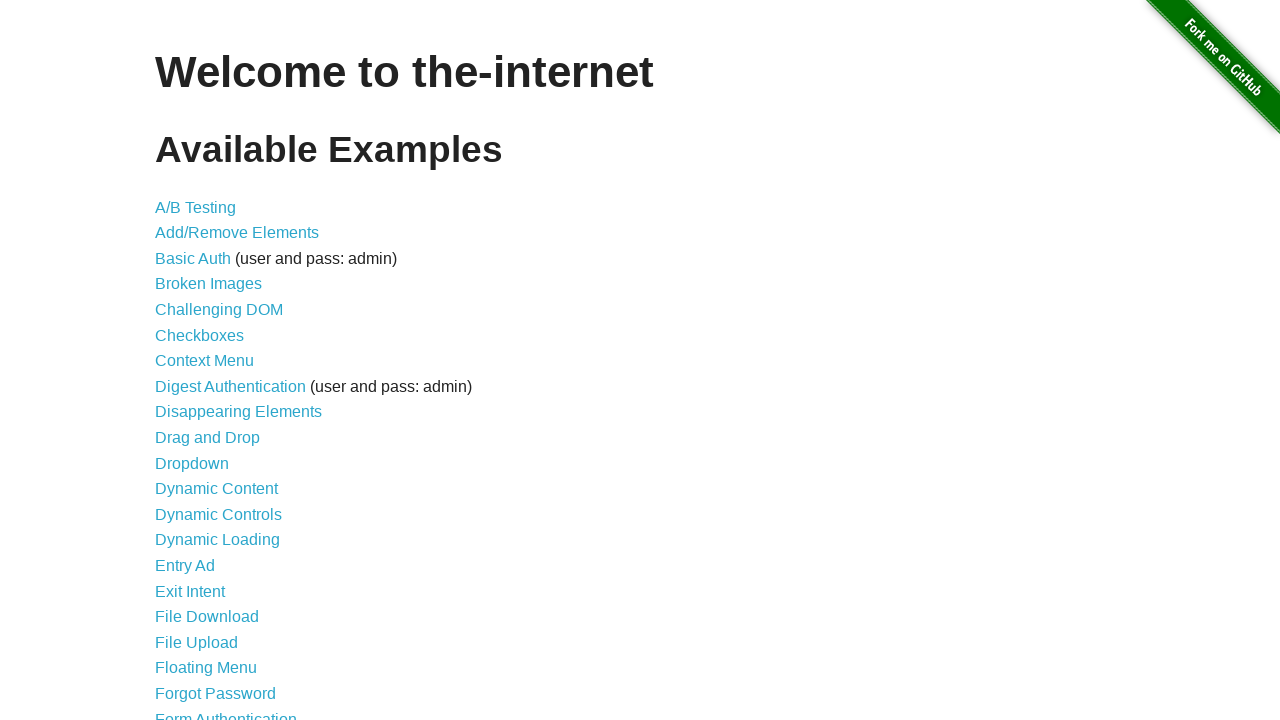

Clicked on Checkboxes link at (200, 335) on xpath=//a[normalize-space()='Checkboxes']
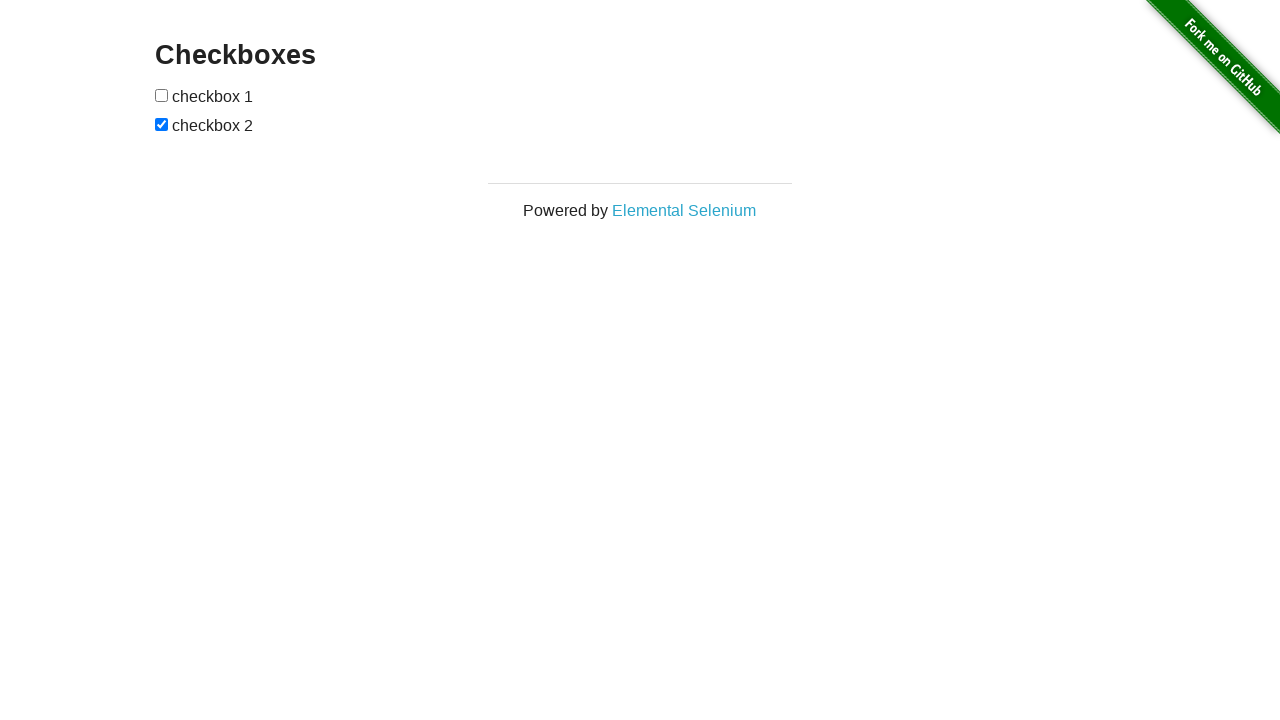

Waited for checkboxes to load on page
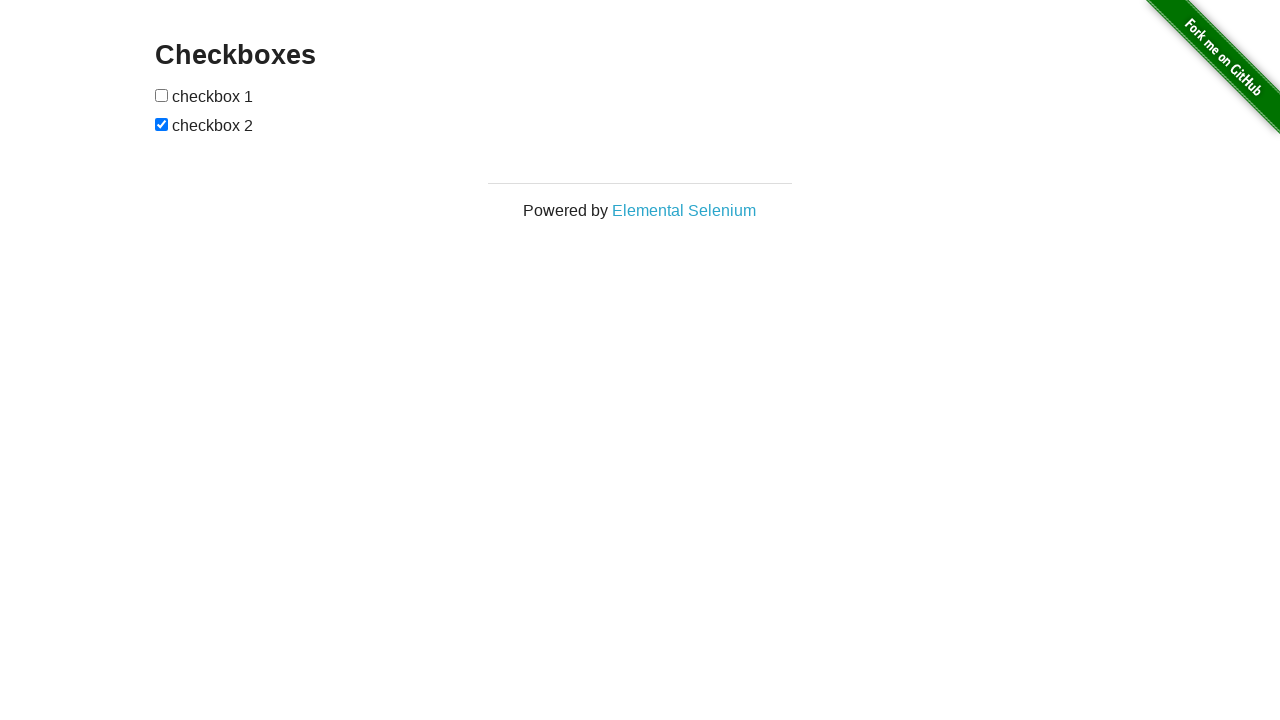

Located all checkboxes on page
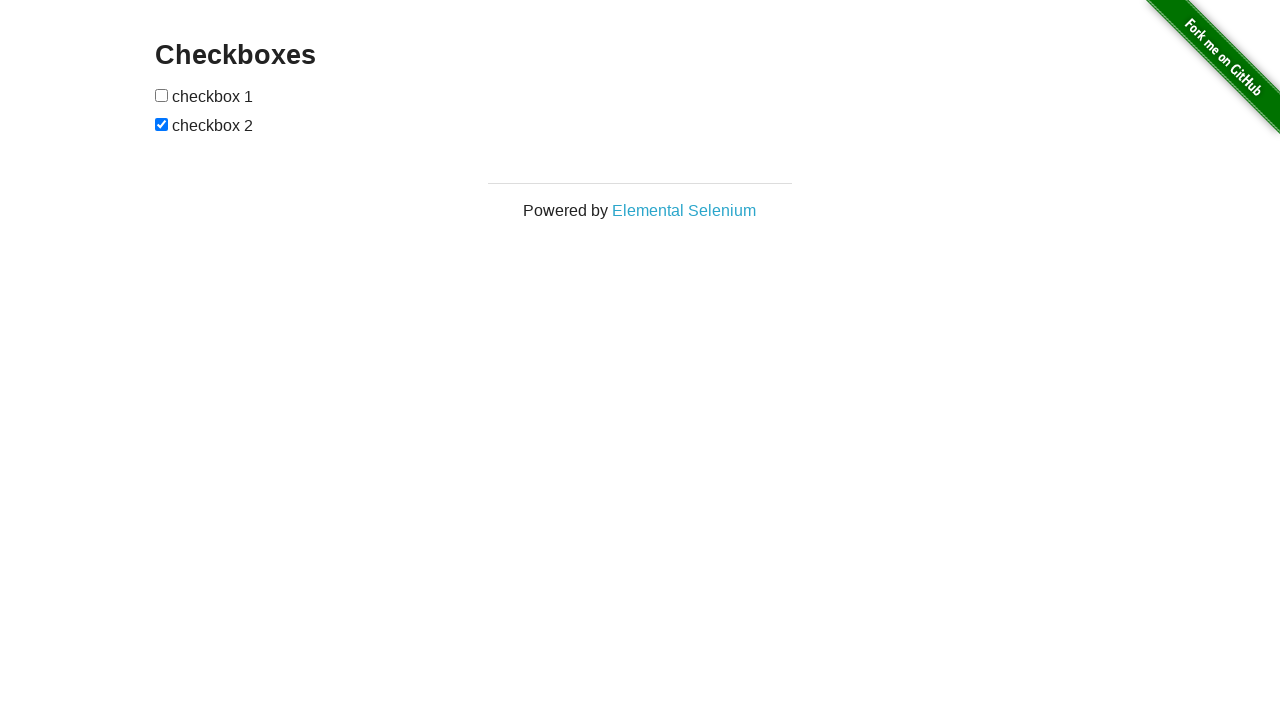

Unchecked second checkbox at (162, 124) on input[type='checkbox'] >> nth=1
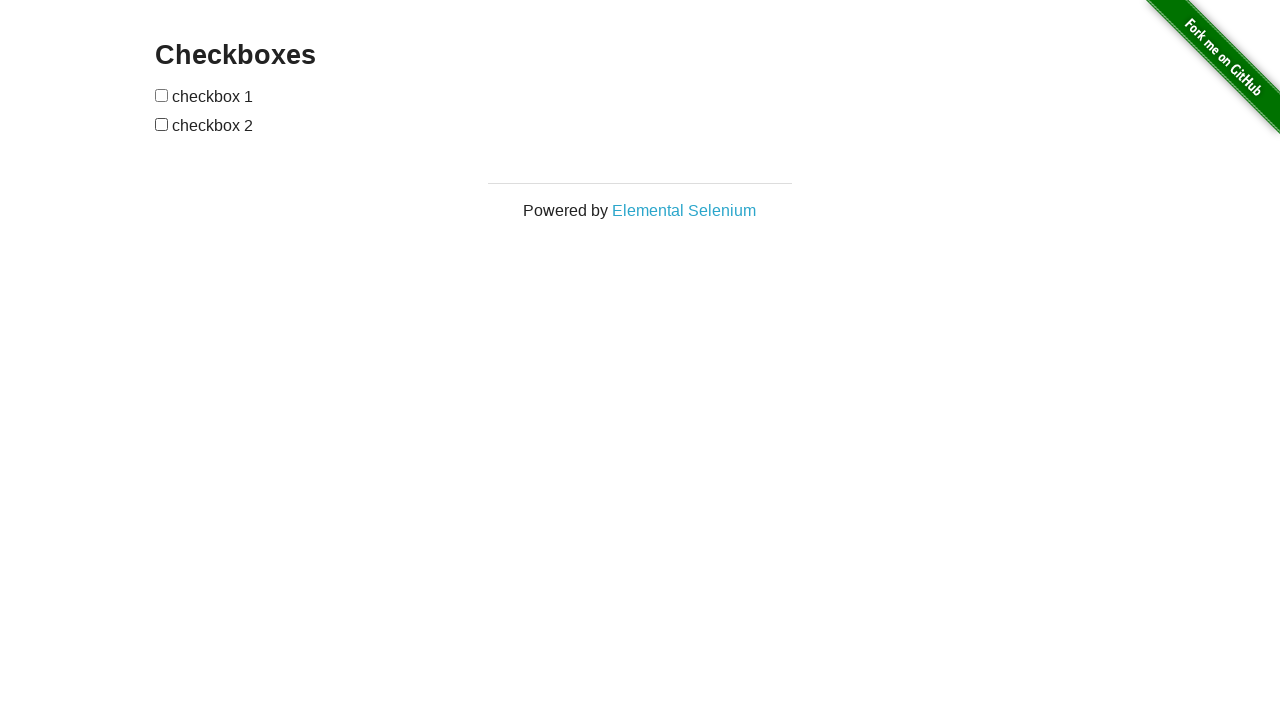

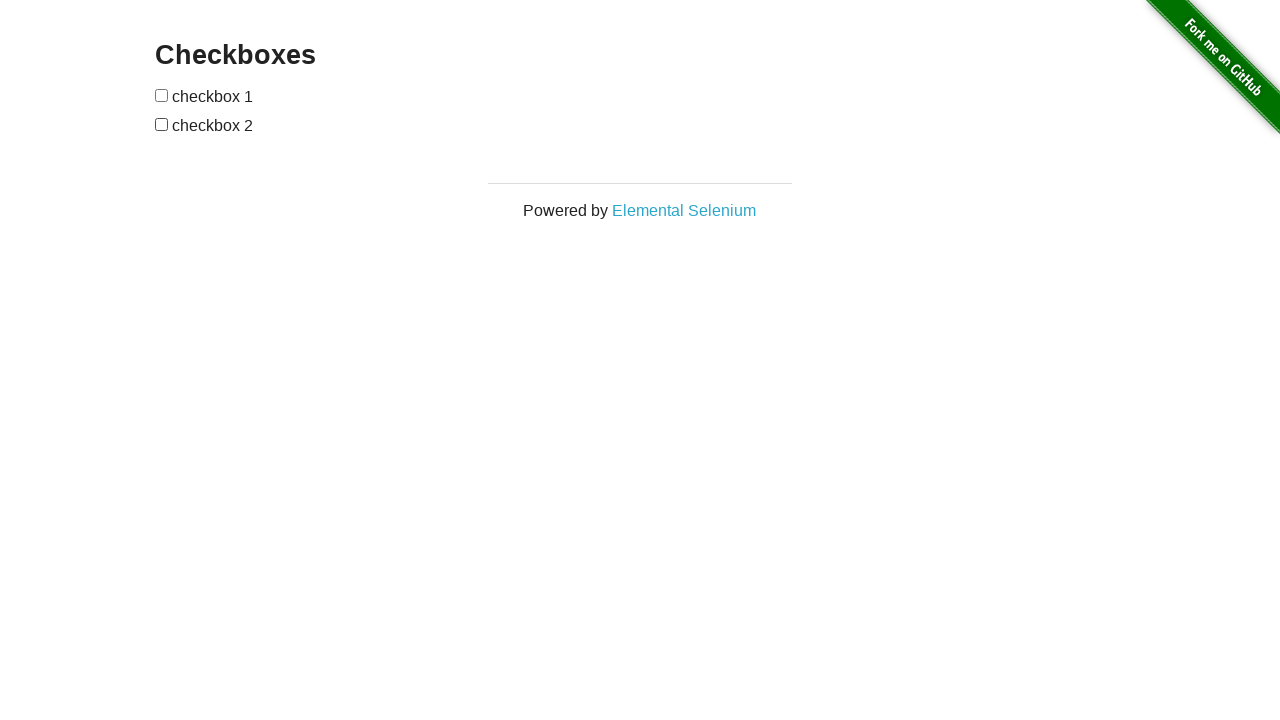